Tests adding multiple items (Potato, Beans, Pista) to cart and verifies they appear correctly in the cart preview

Starting URL: https://rahulshettyacademy.com/seleniumPractise/#/

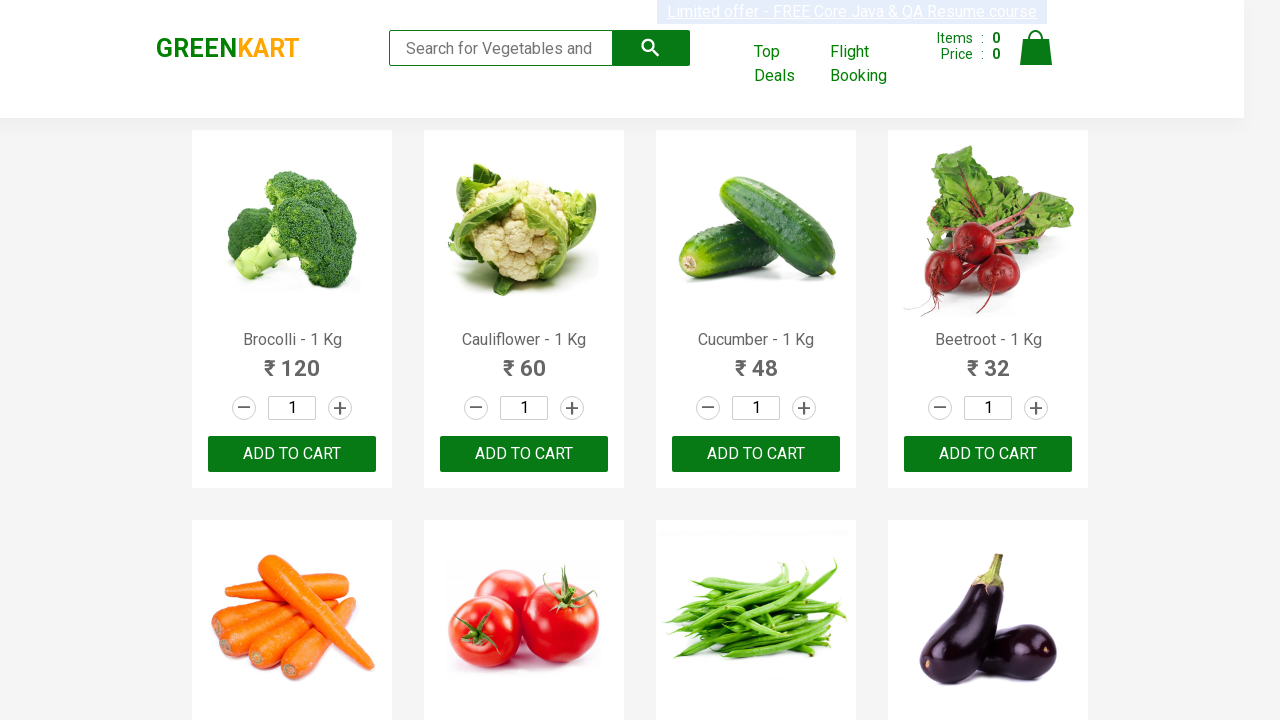

Waited for product list to load
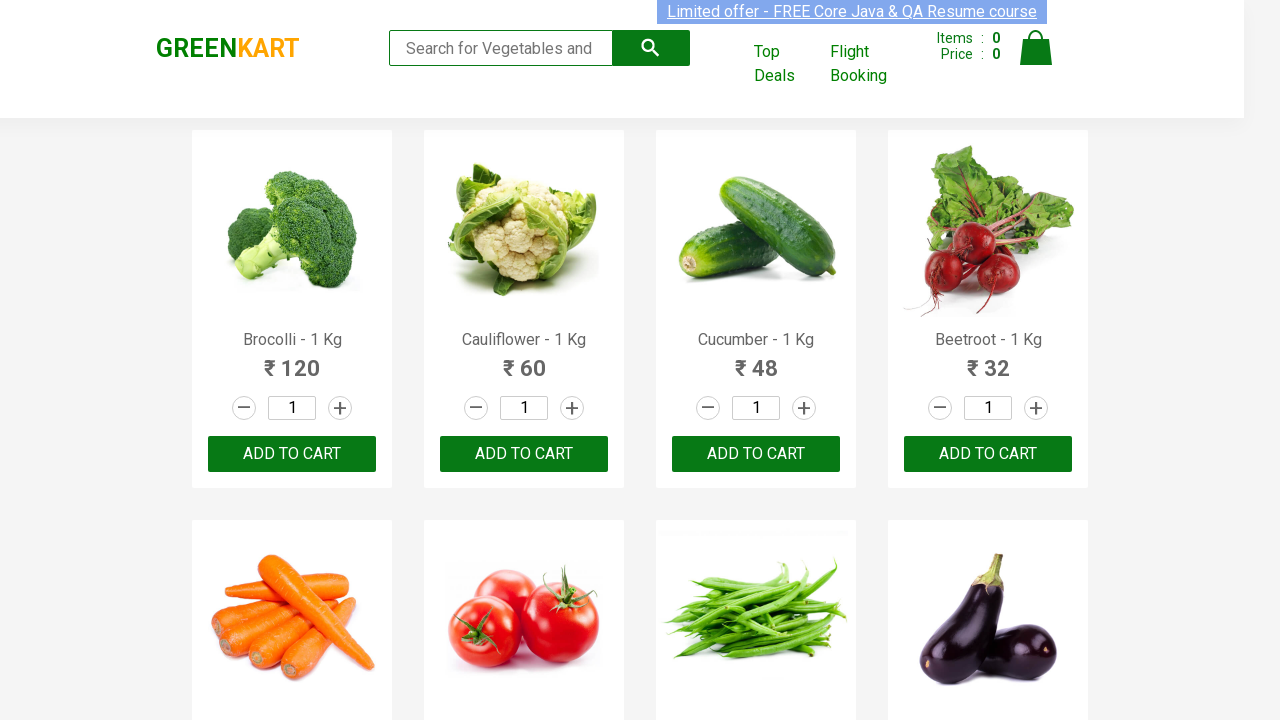

Added 'beans' to cart at (756, 360) on div.product-action button[type='button'] >> nth=6
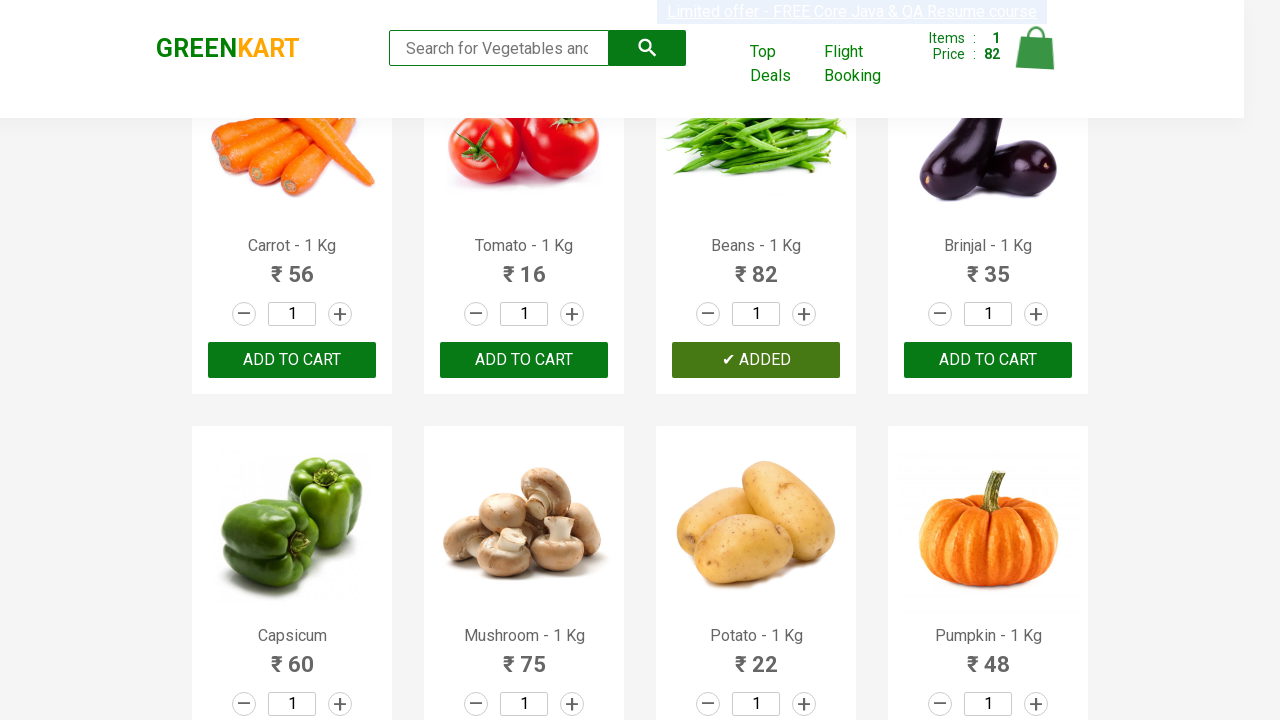

Added 'potato' to cart at (756, 360) on div.product-action button[type='button'] >> nth=10
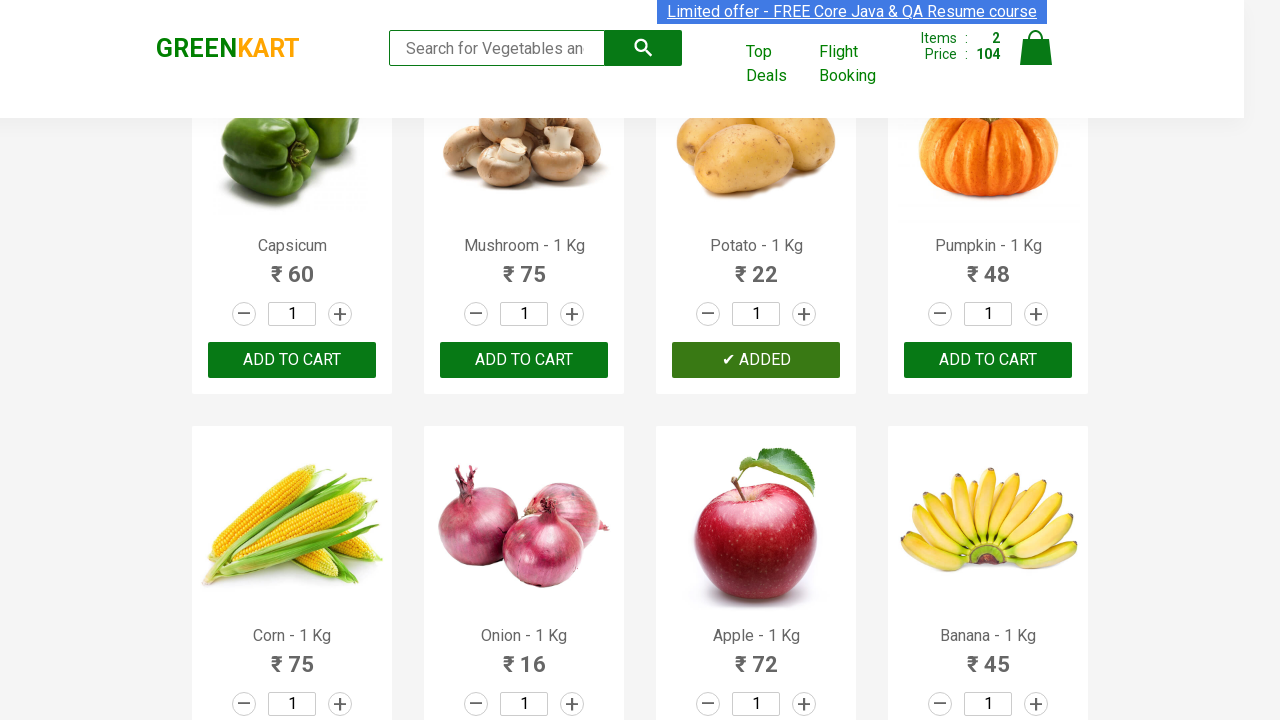

Added 'pista' to cart at (756, 360) on div.product-action button[type='button'] >> nth=26
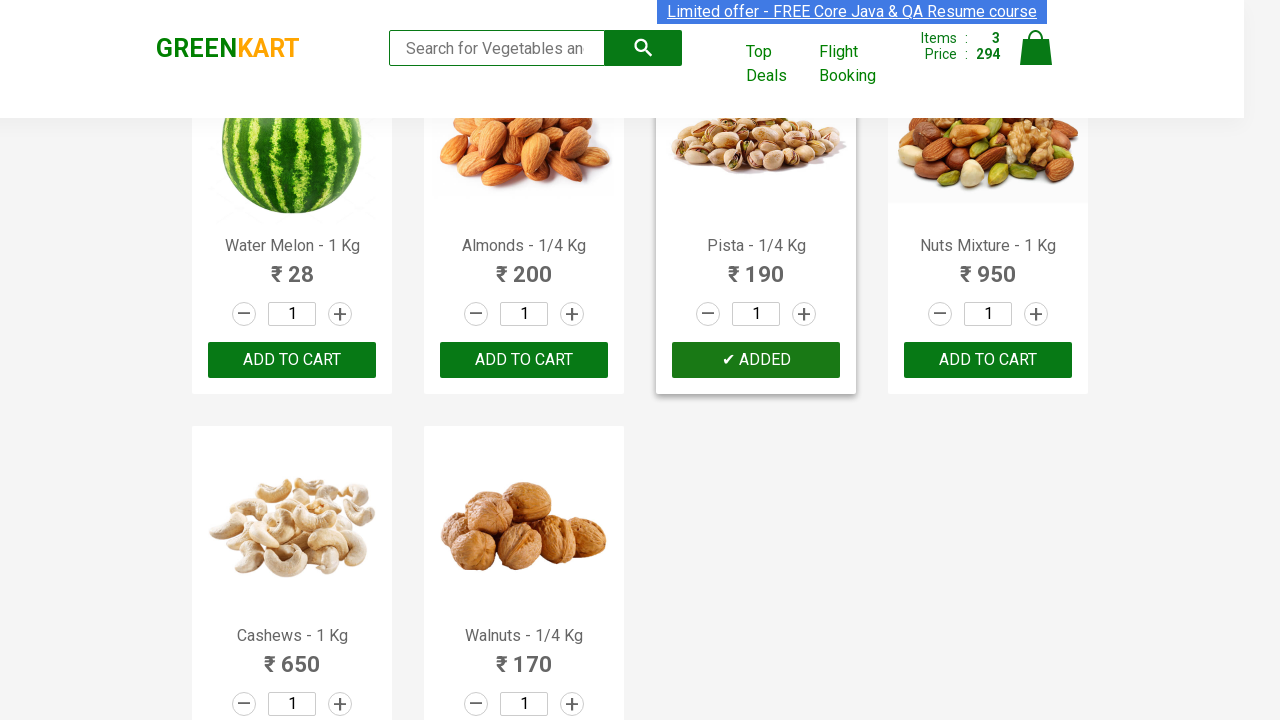

Waited 1 second for UI to update
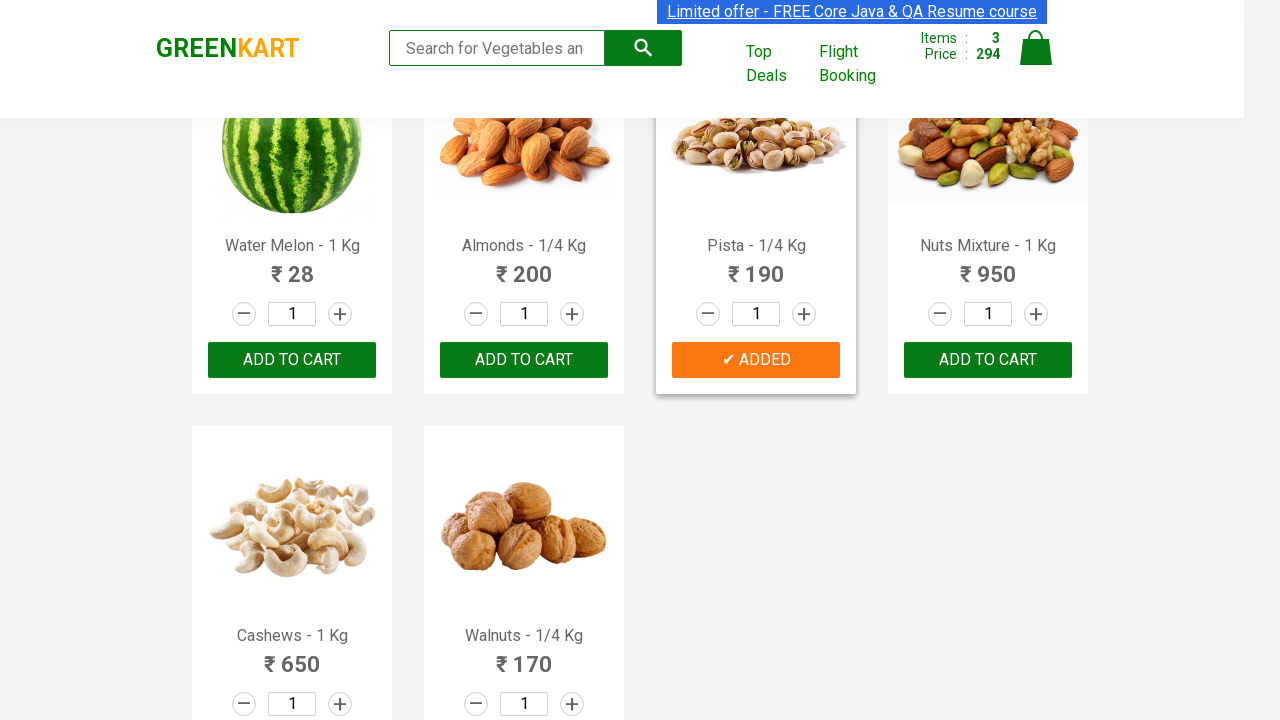

Clicked cart icon to open cart preview at (1036, 48) on img[alt='Cart']
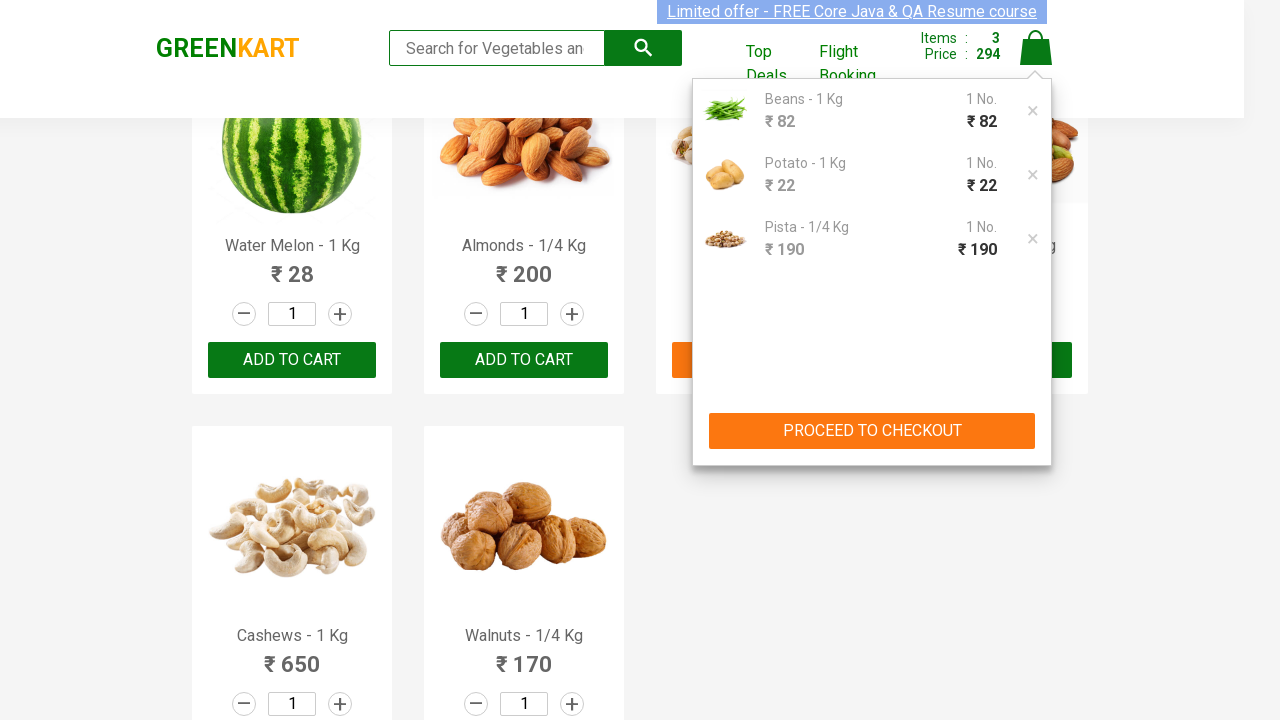

Cart preview loaded with product items
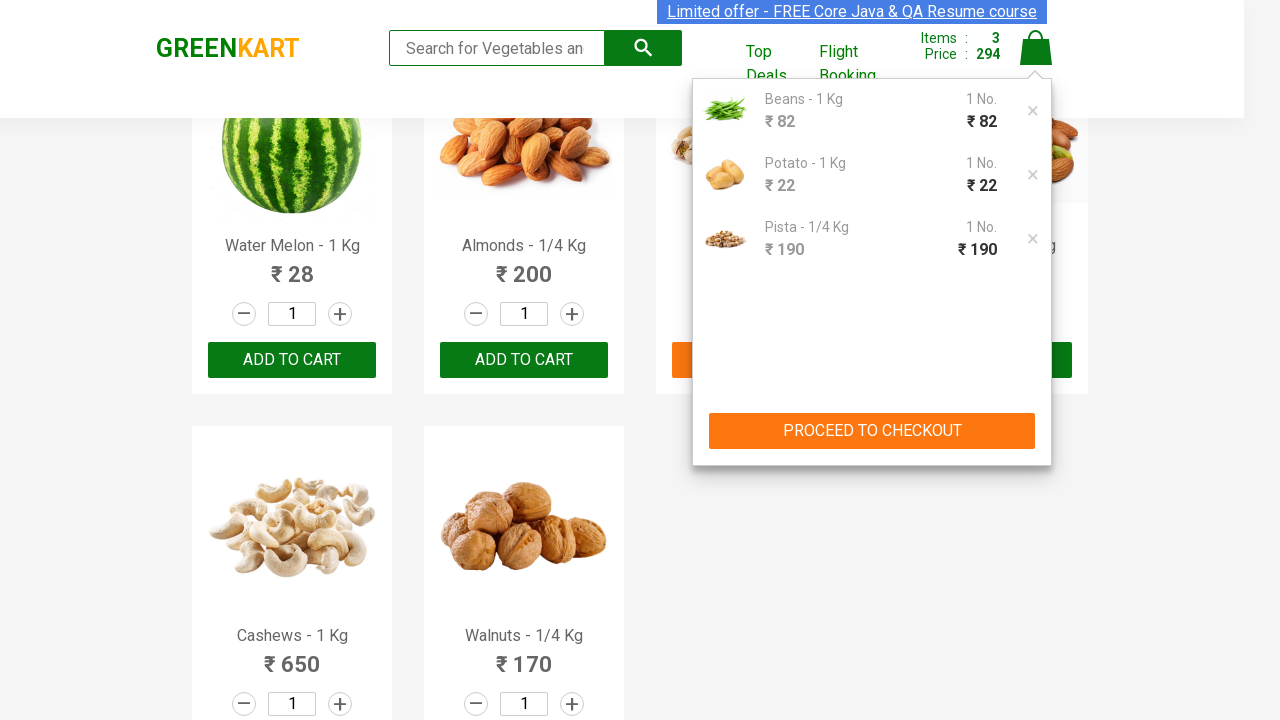

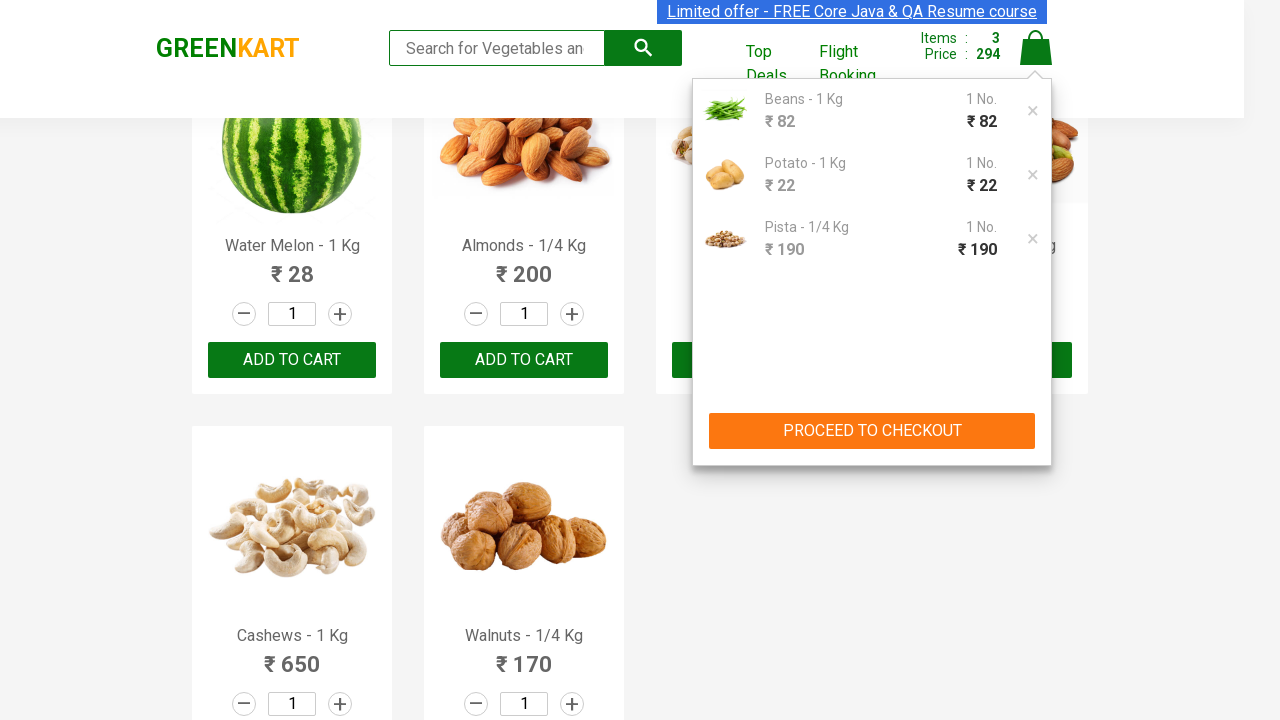